Navigates to Swiggy food delivery website and enters a location (Banshankri) in the location search field to set delivery address

Starting URL: https://www.swiggy.com/

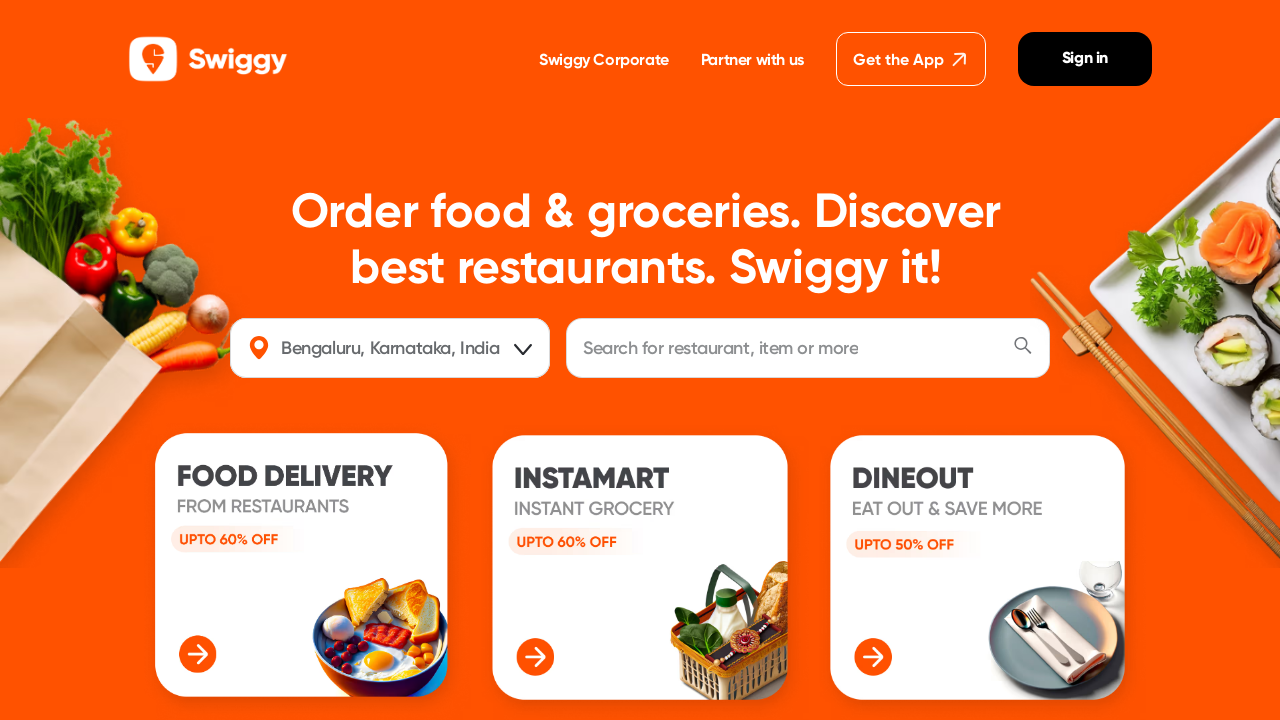

Navigated to Swiggy food delivery website
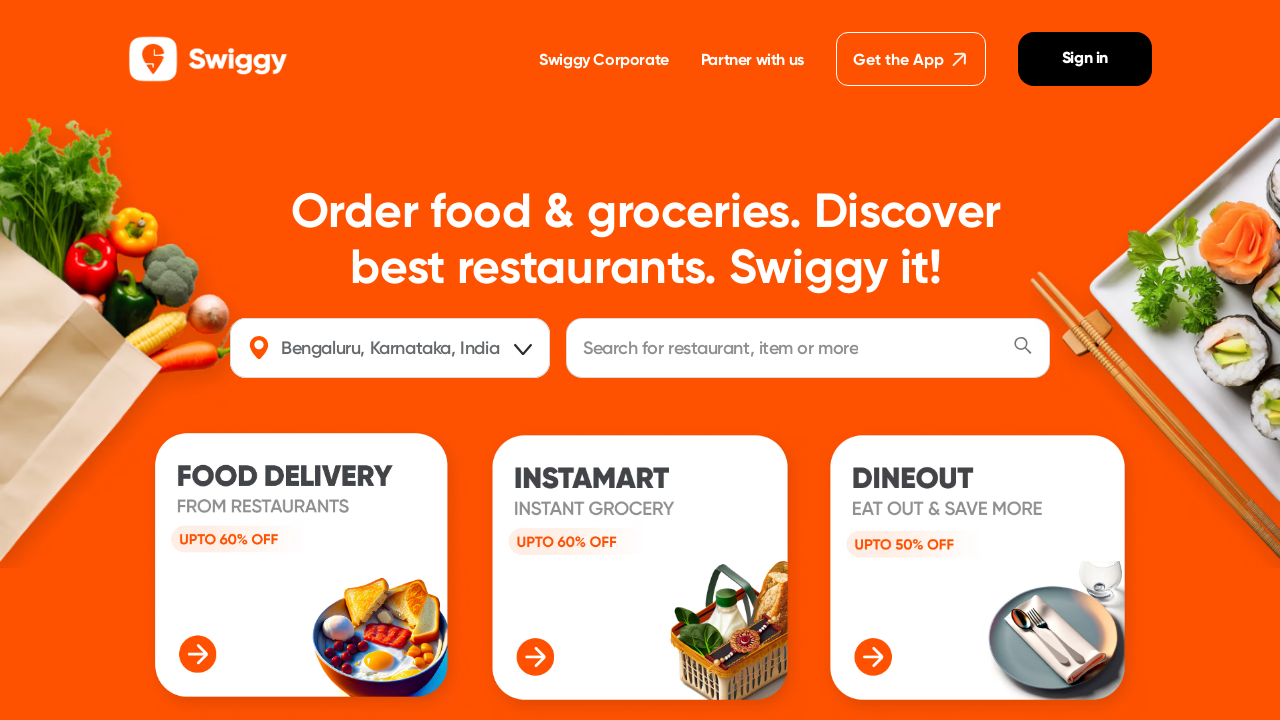

Entered location 'Banshankri' in the location search field on #location
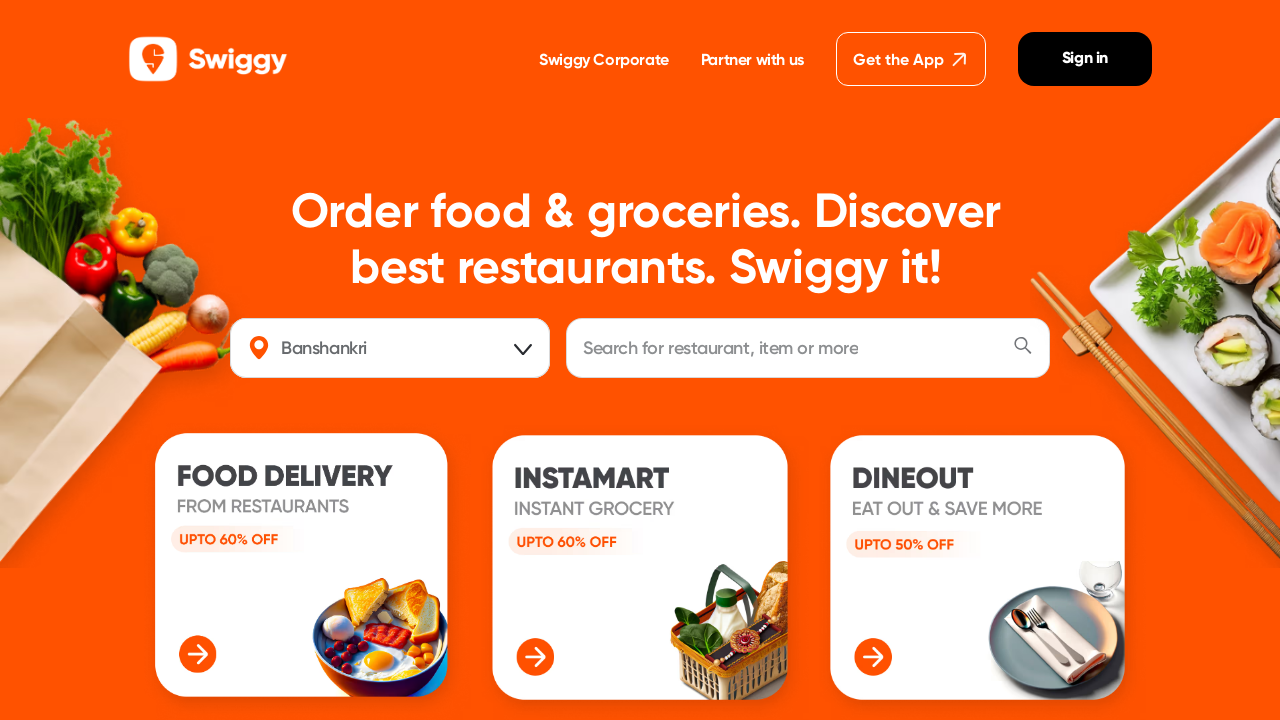

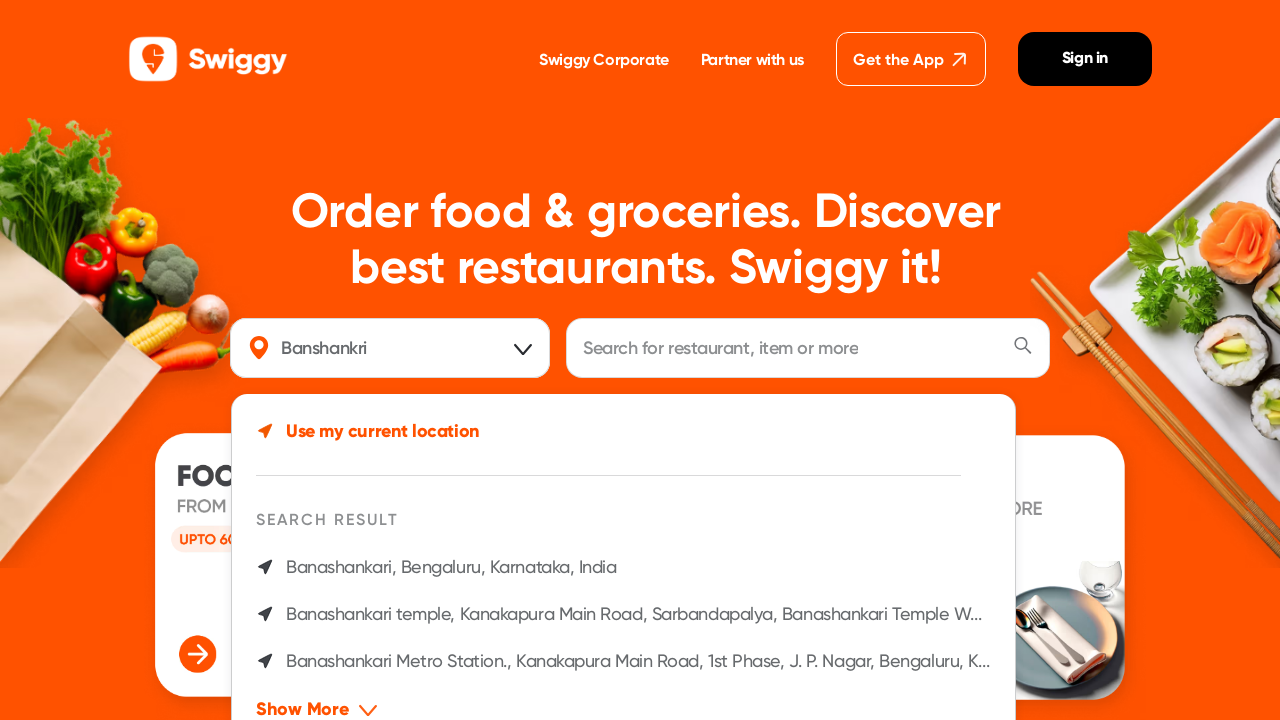